Tests a student registration form by filling in personal details (name, email, gender, phone), selecting a date of birth from a calendar picker, choosing a subject, uploading a file, entering an address, selecting state and city from dropdowns, and submitting the form.

Starting URL: https://demoqa.com/automation-practice-form

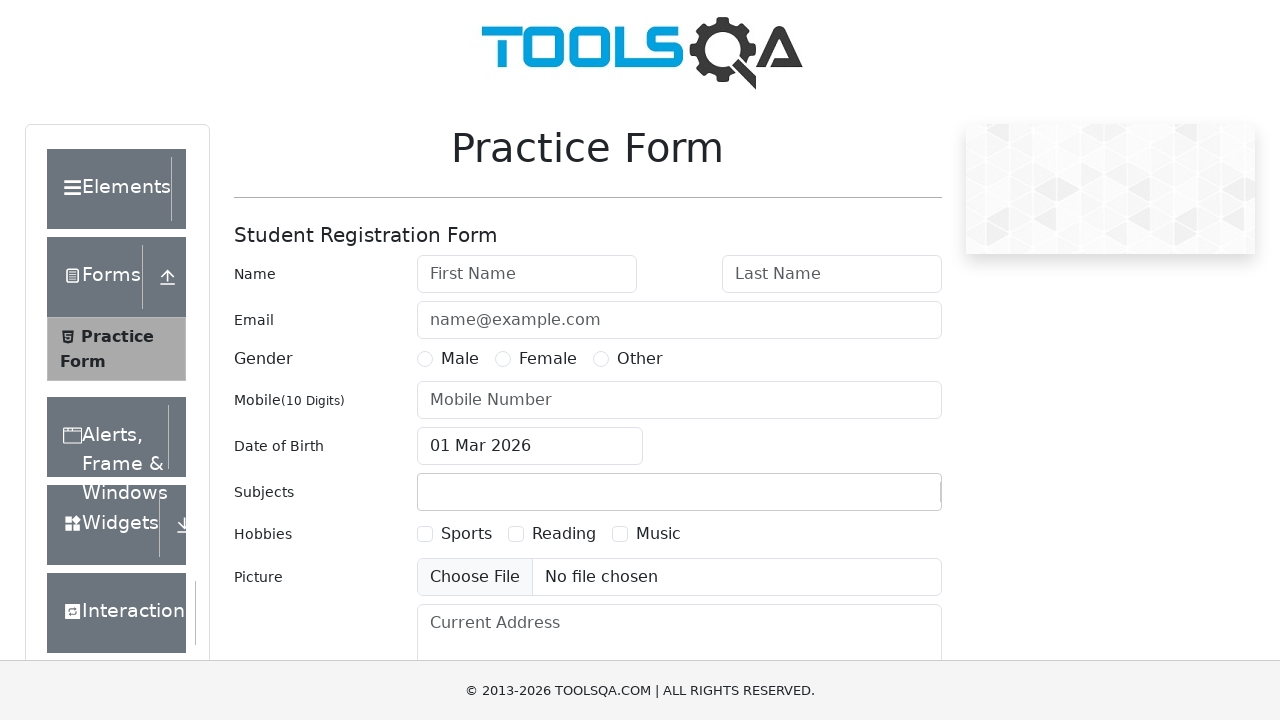

Filled first name field with 'Sylvester' on #firstName
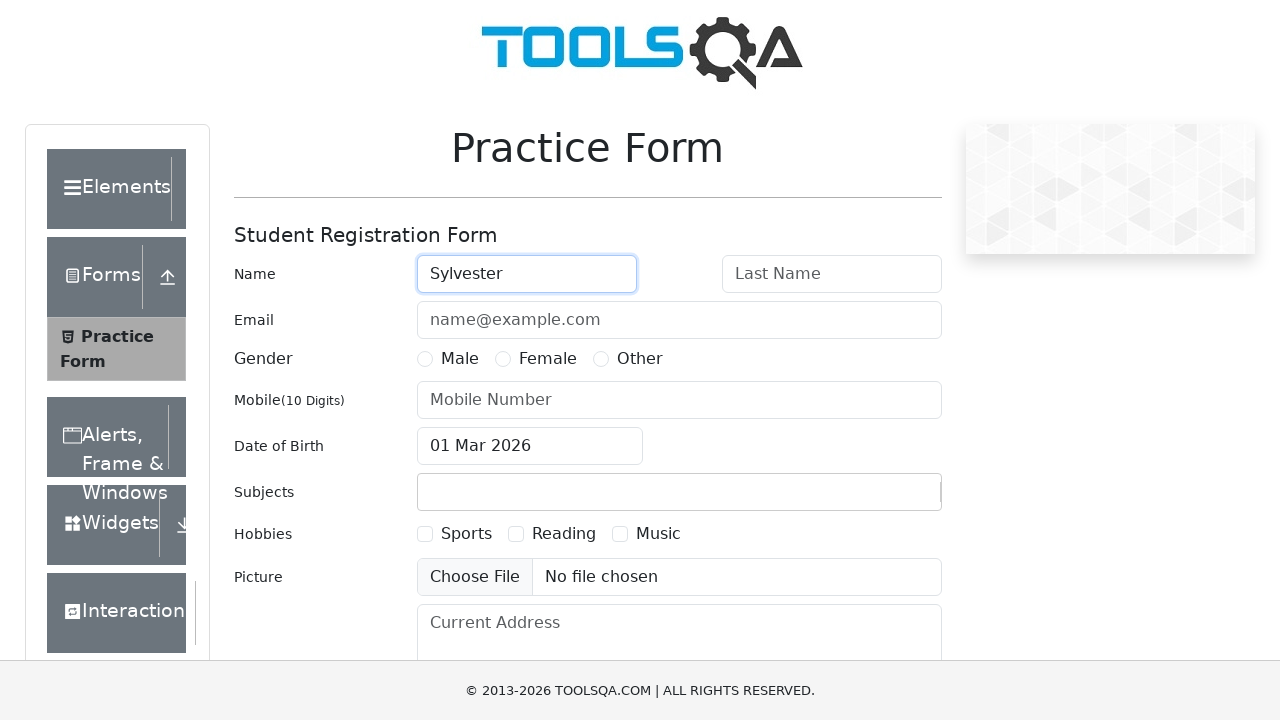

Filled last name field with 'Stallone' on #lastName
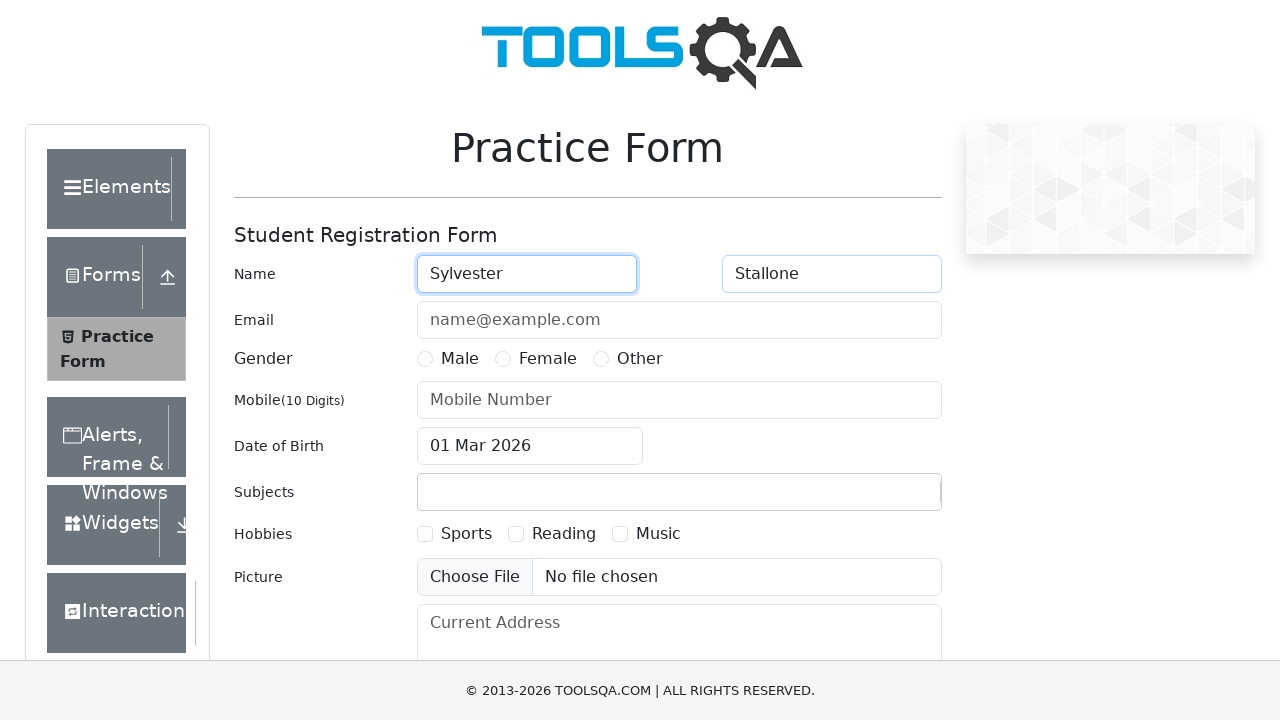

Filled email field with 'stallone@yahoo.com' on //input[@id='userEmail']
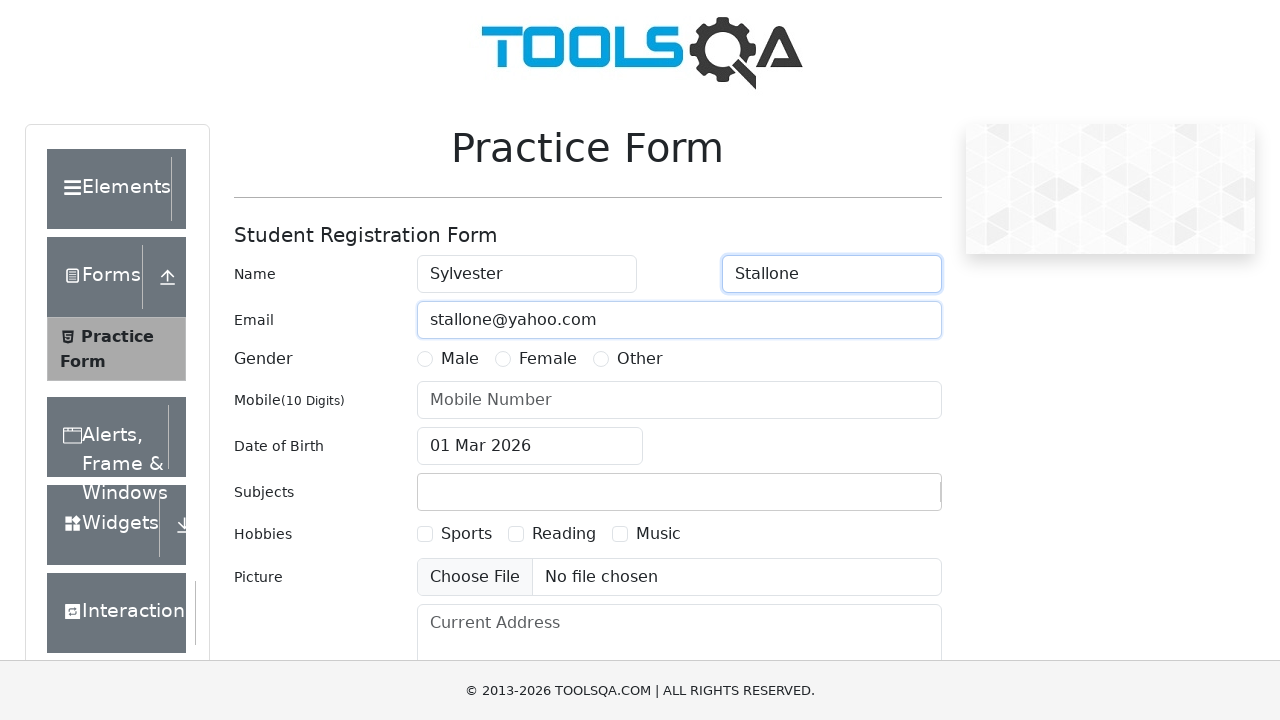

Selected Male gender option at (460, 359) on label[for='gender-radio-1']
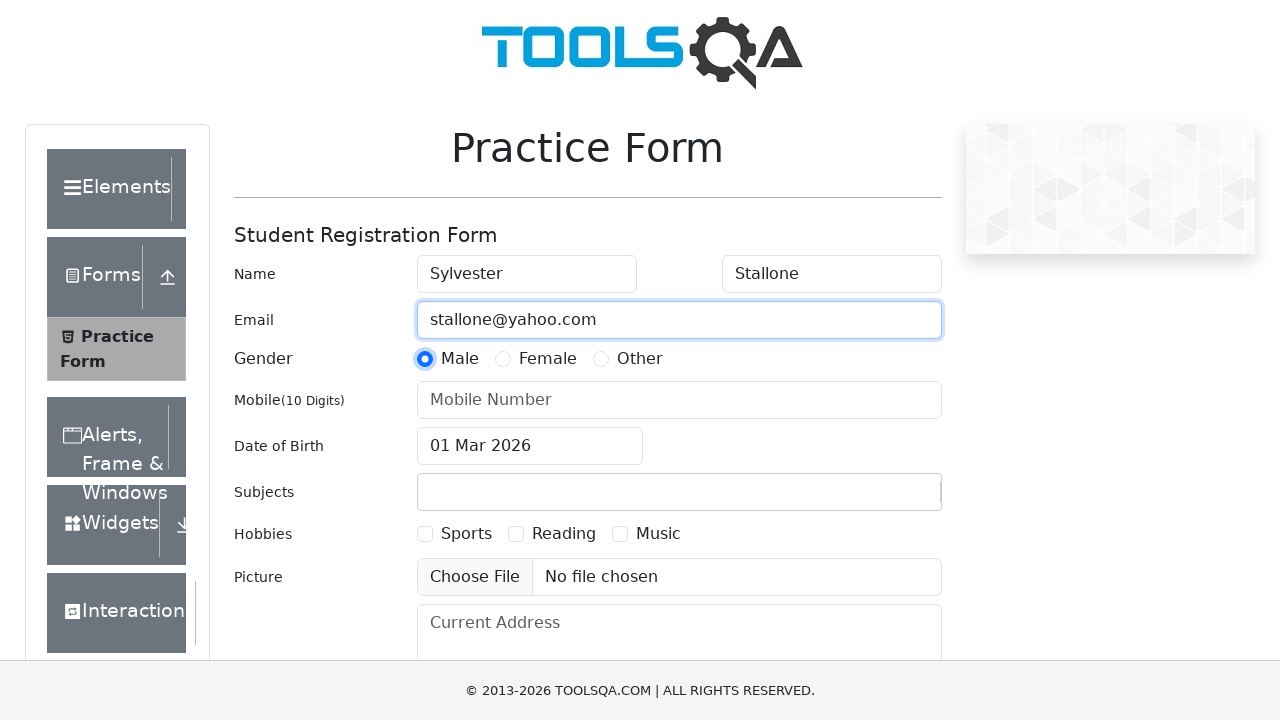

Filled mobile number field with '0123456789' on #userNumber
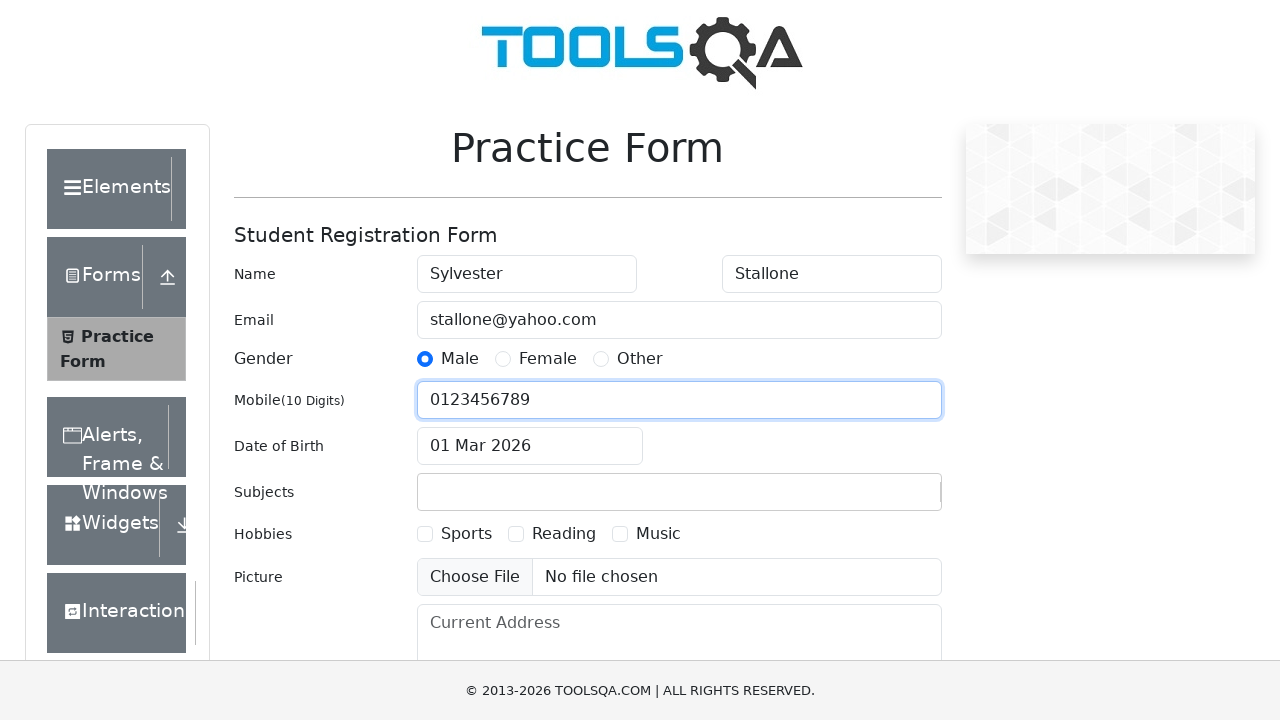

Clicked on date of birth input to open calendar picker at (530, 446) on input#dateOfBirthInput
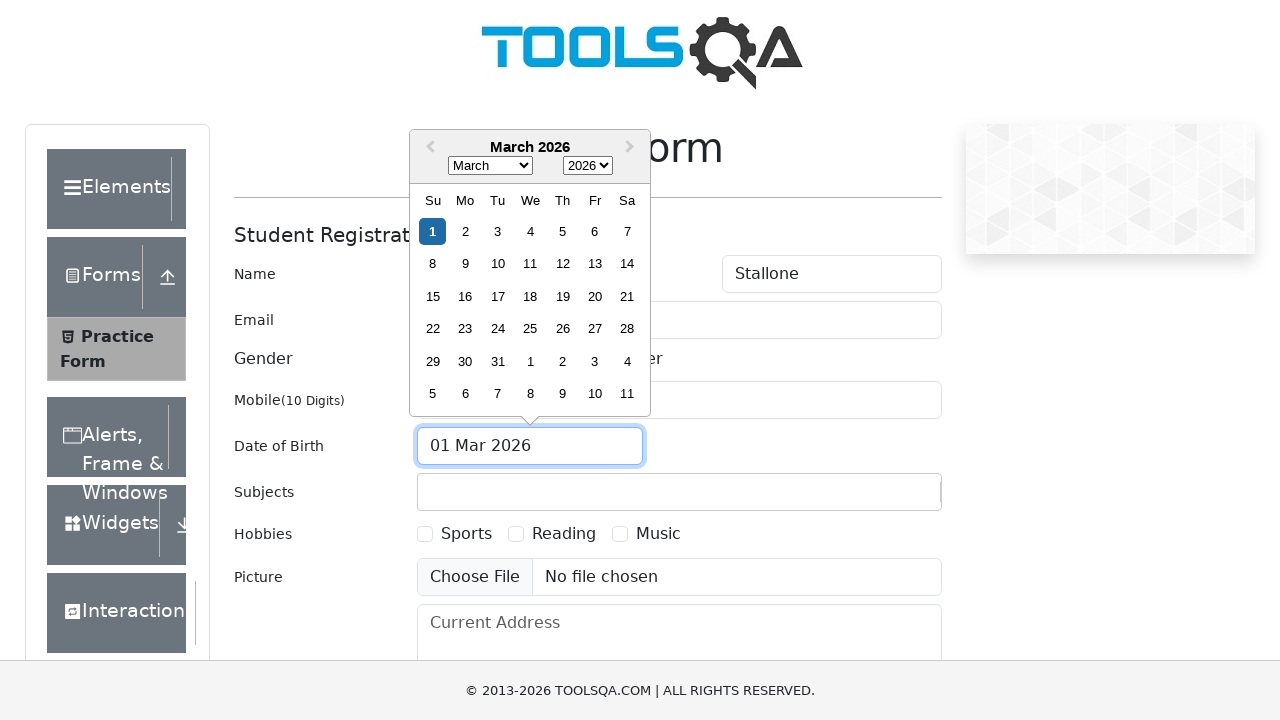

Selected year 1976 from calendar year dropdown on select.react-datepicker__year-select
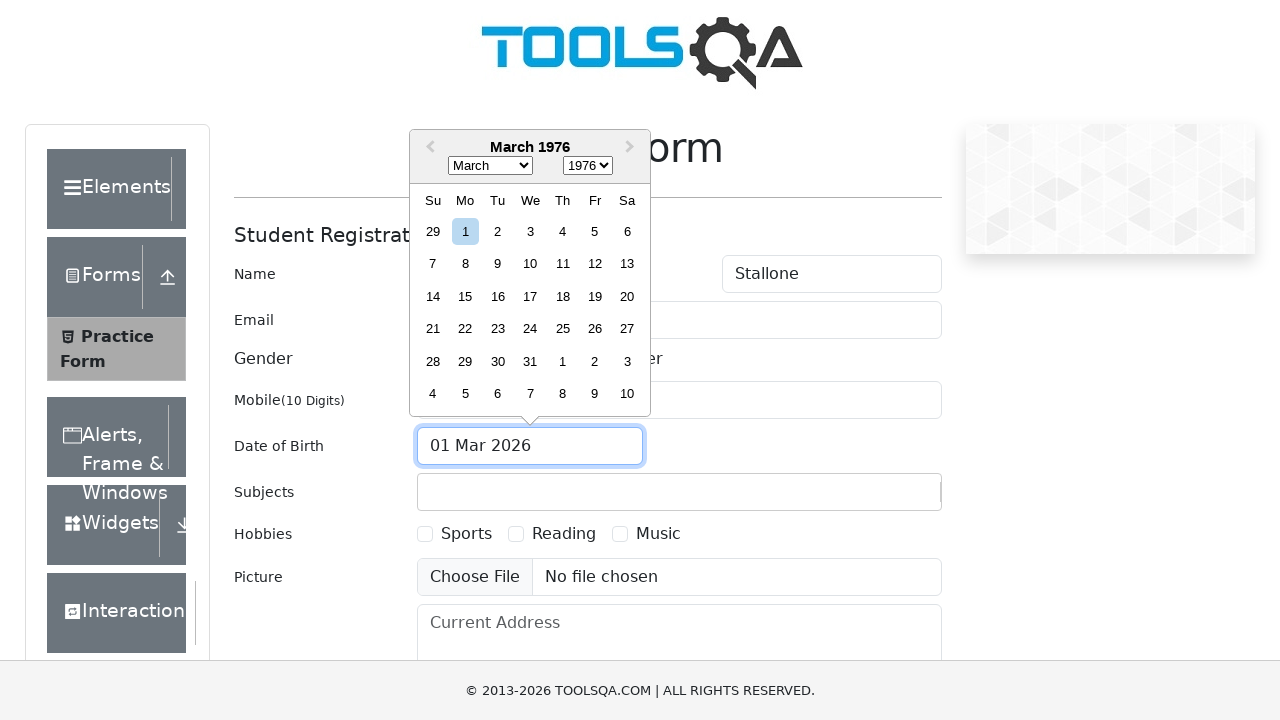

Selected October (month 9) from calendar month dropdown on select.react-datepicker__month-select
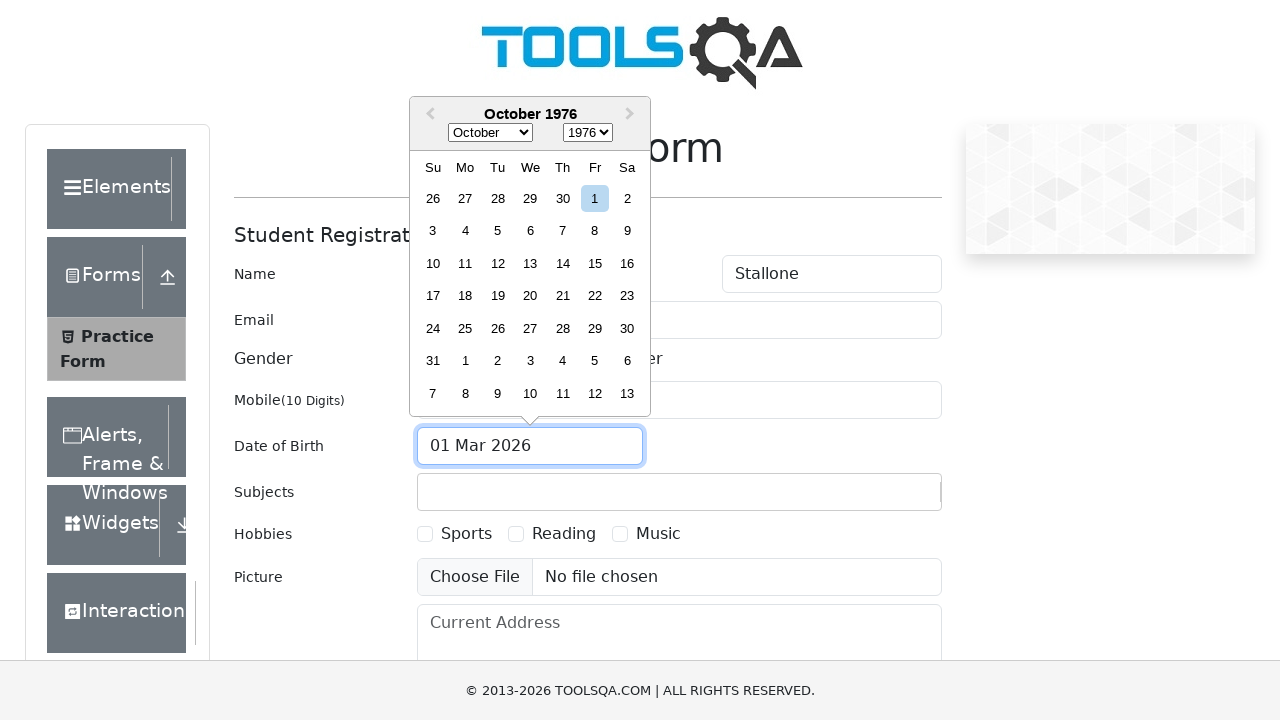

Selected October 22nd, 1976 from calendar picker at (595, 296) on div[aria-label='Choose Friday, October 22nd, 1976']
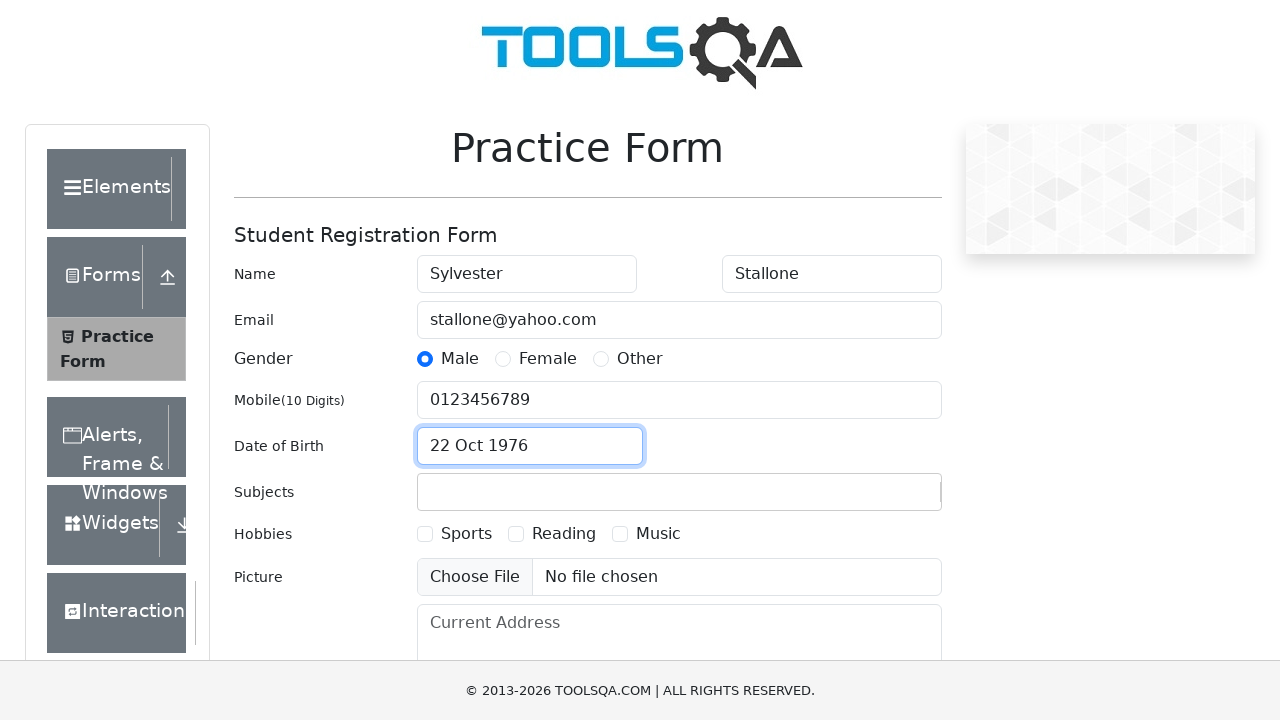

Filled subject field with 'Comp' on #subjectsInput
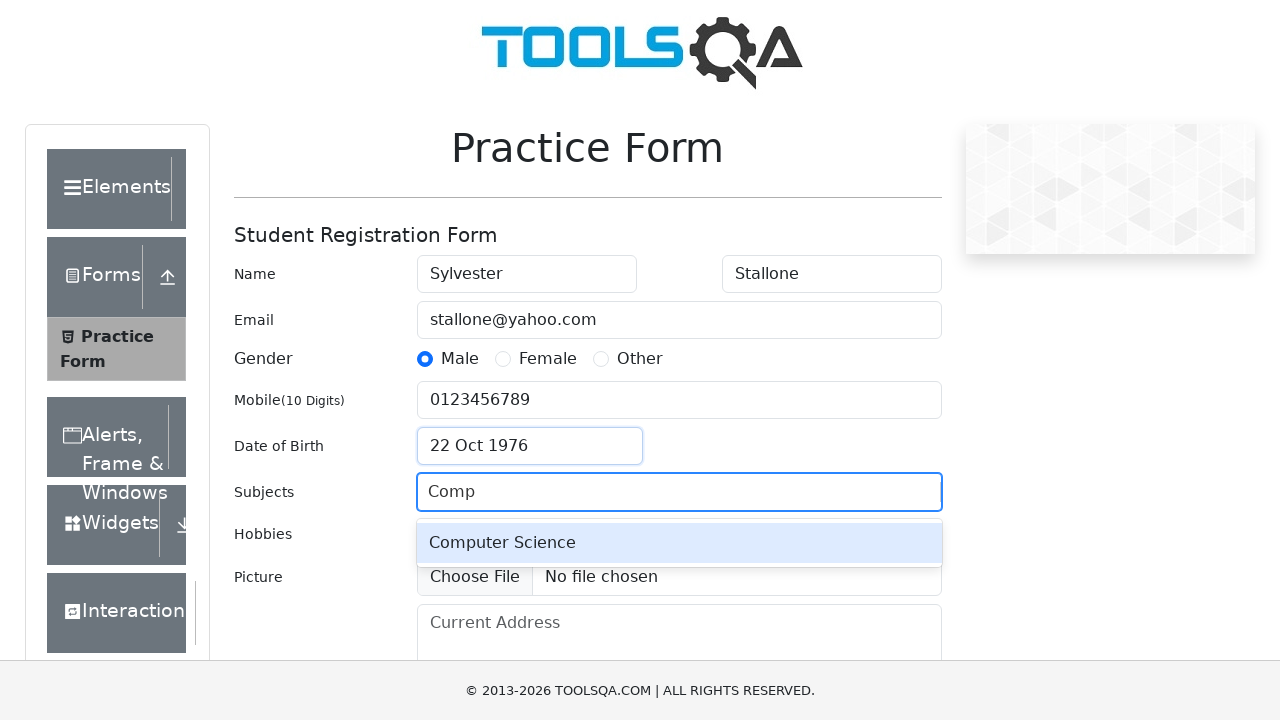

Selected Computer Science from subject autocomplete dropdown at (679, 543) on #react-select-2-option-0
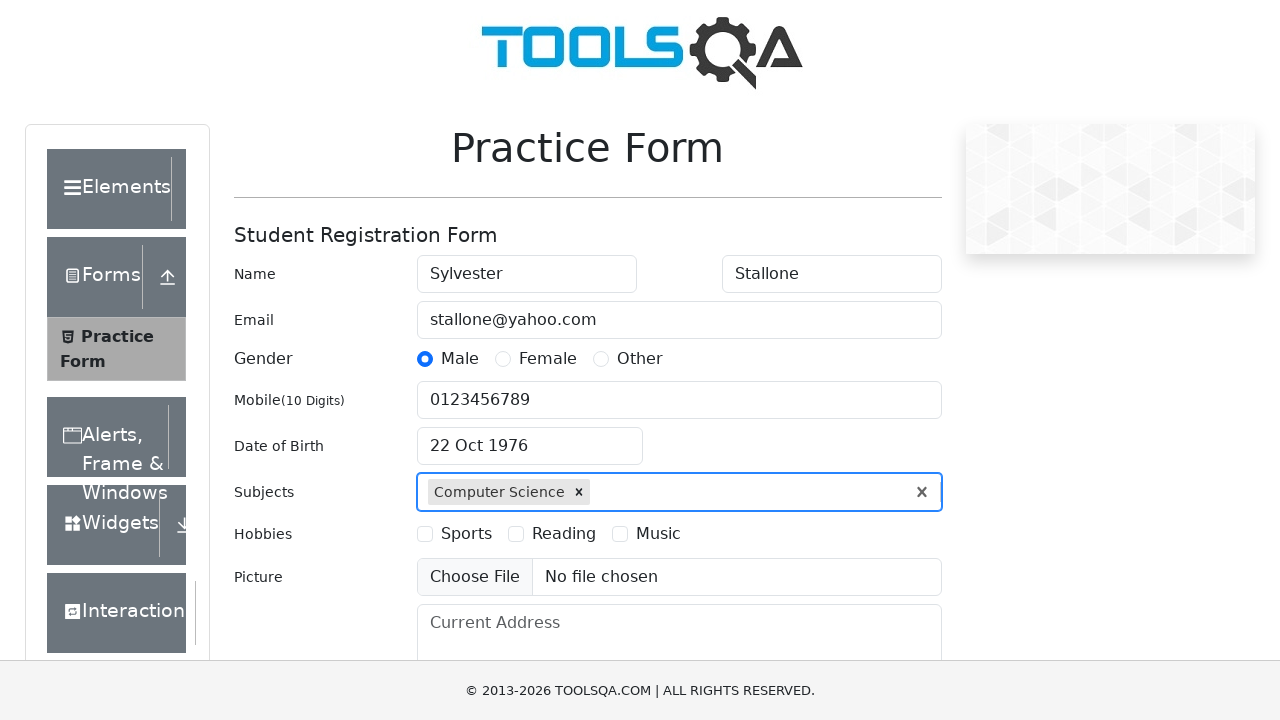

Filled current address field with 'Russian Federation, city of Moscow' on #currentAddress
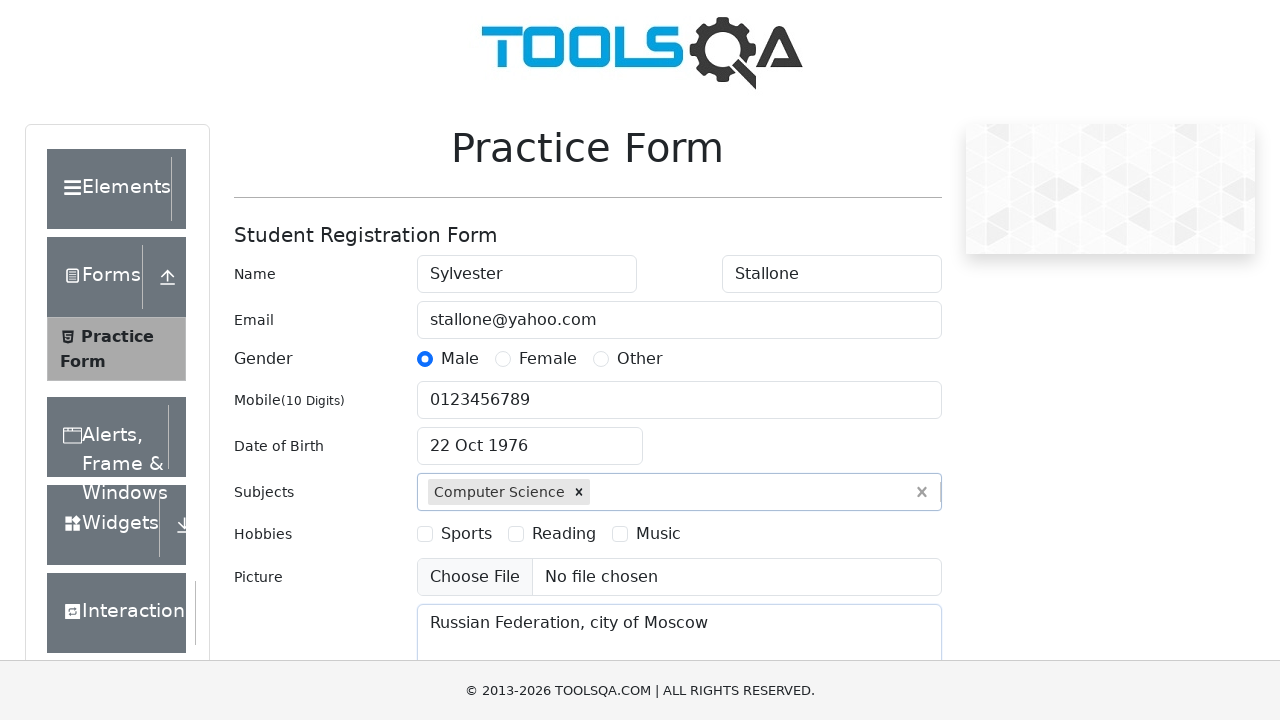

Clicked on state dropdown to open options at (527, 437) on div#state
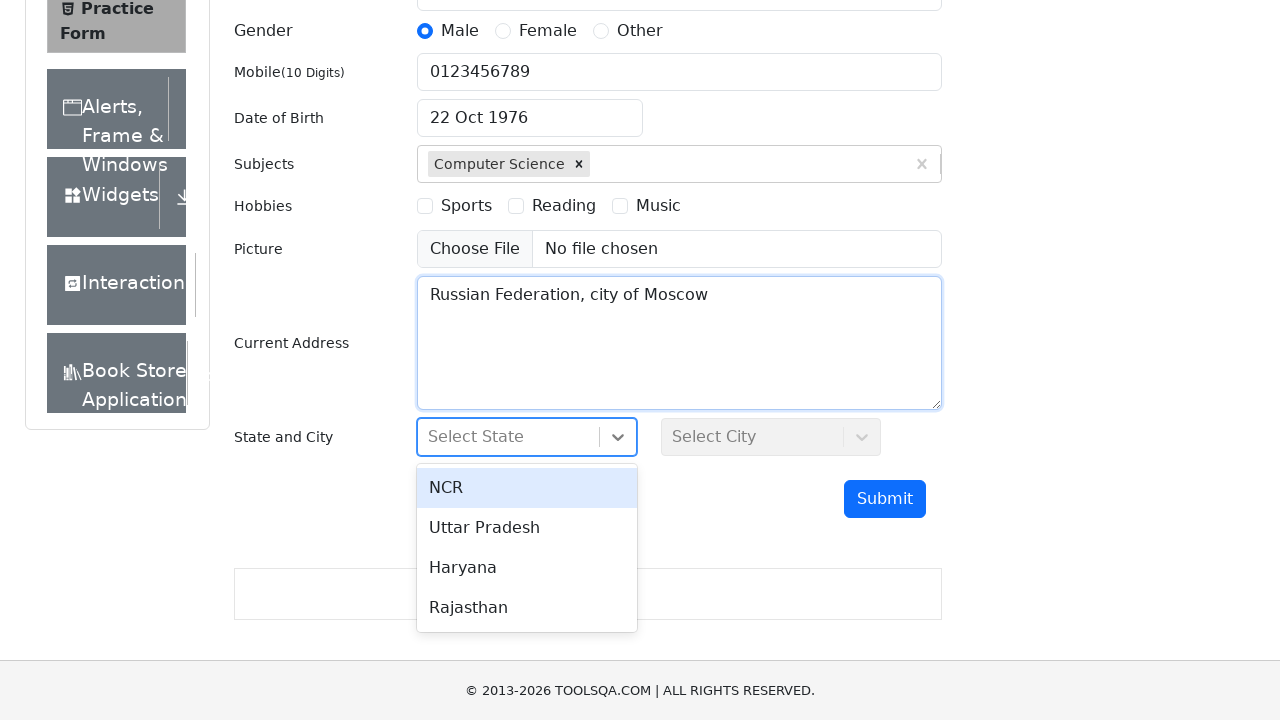

Selected Uttar Pradesh from state dropdown at (527, 528) on #react-select-3-option-1
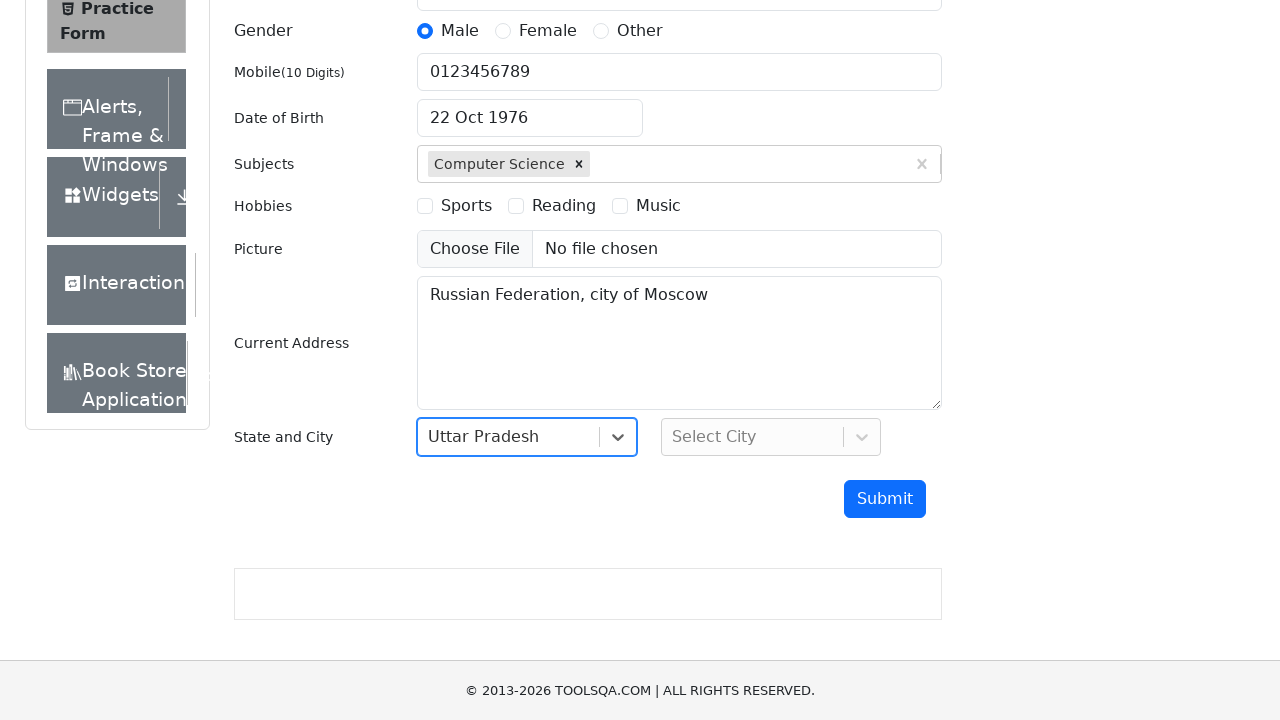

Clicked on city dropdown to open options at (771, 437) on div#city
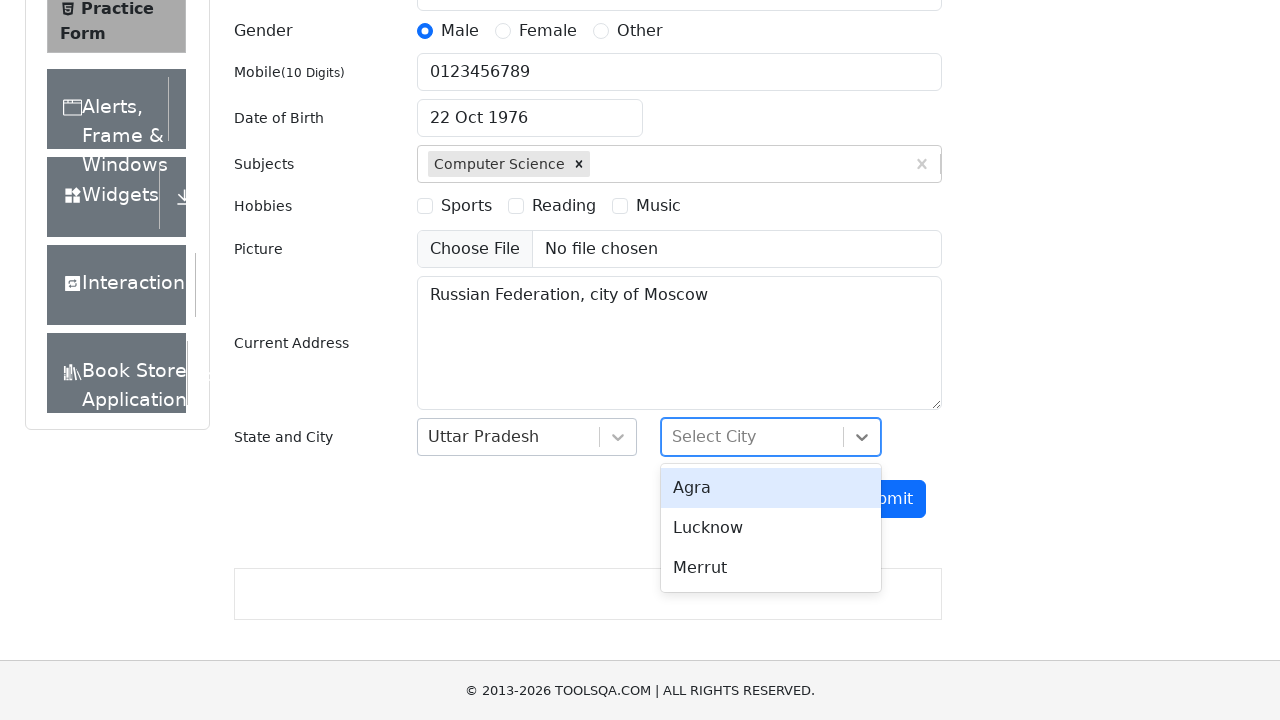

Selected Lucknow from city dropdown at (771, 528) on #react-select-4-option-1
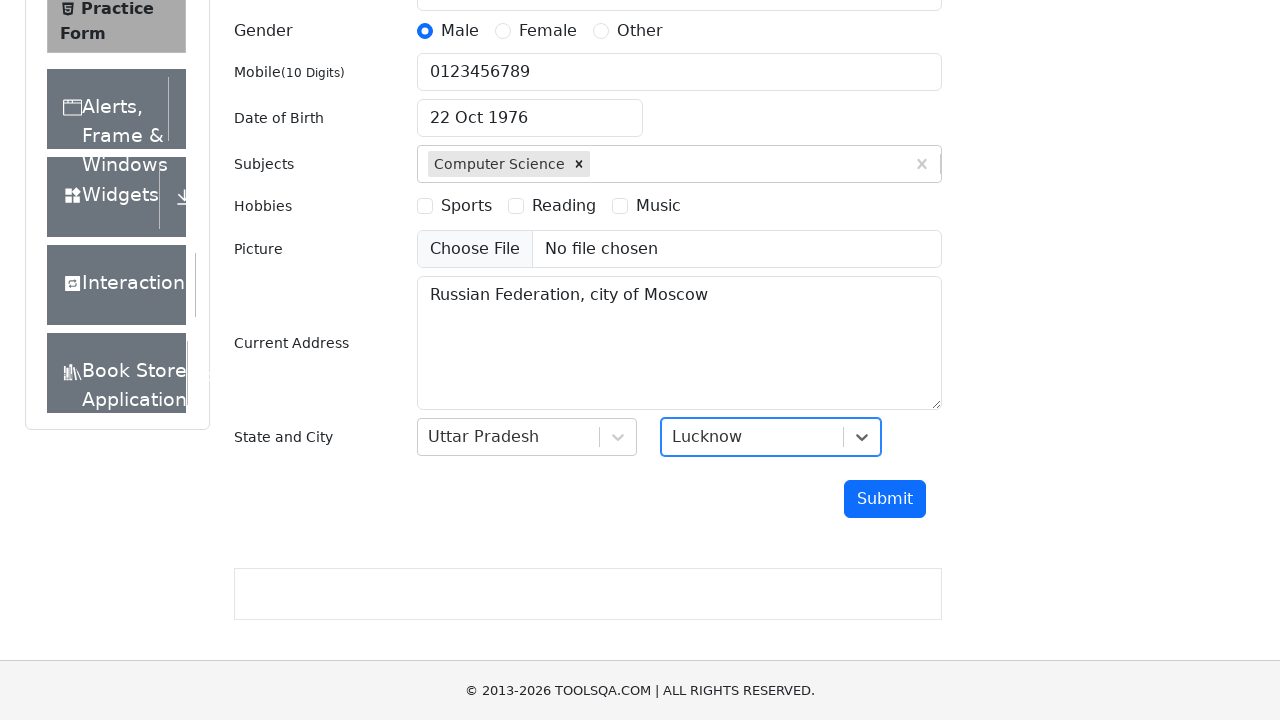

Clicked submit button to submit the registration form at (885, 499) on button#submit
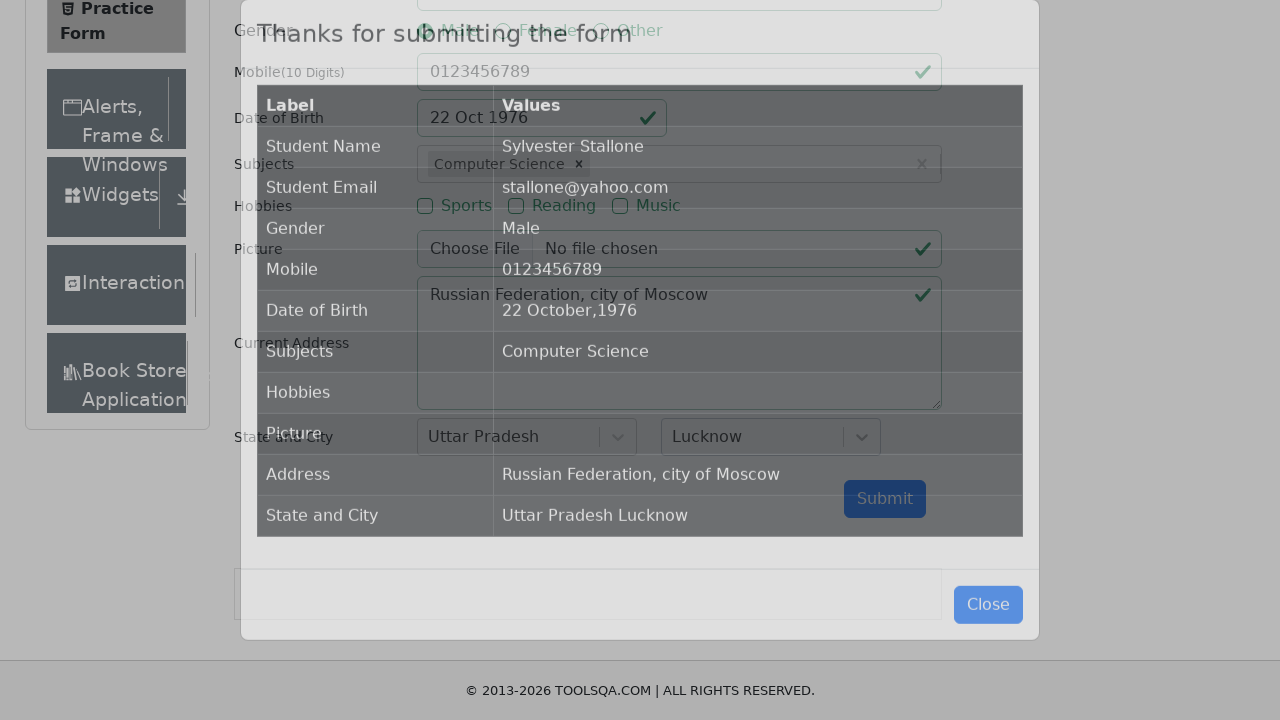

Success modal appeared - form submission successful
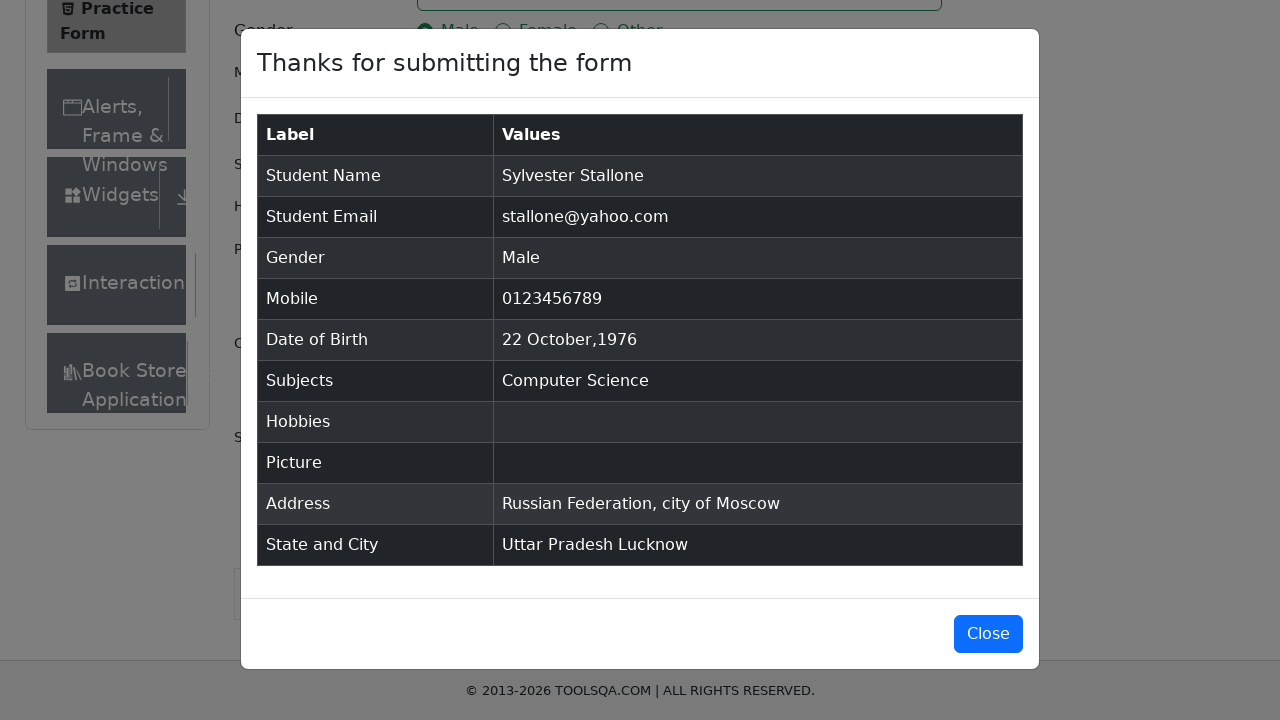

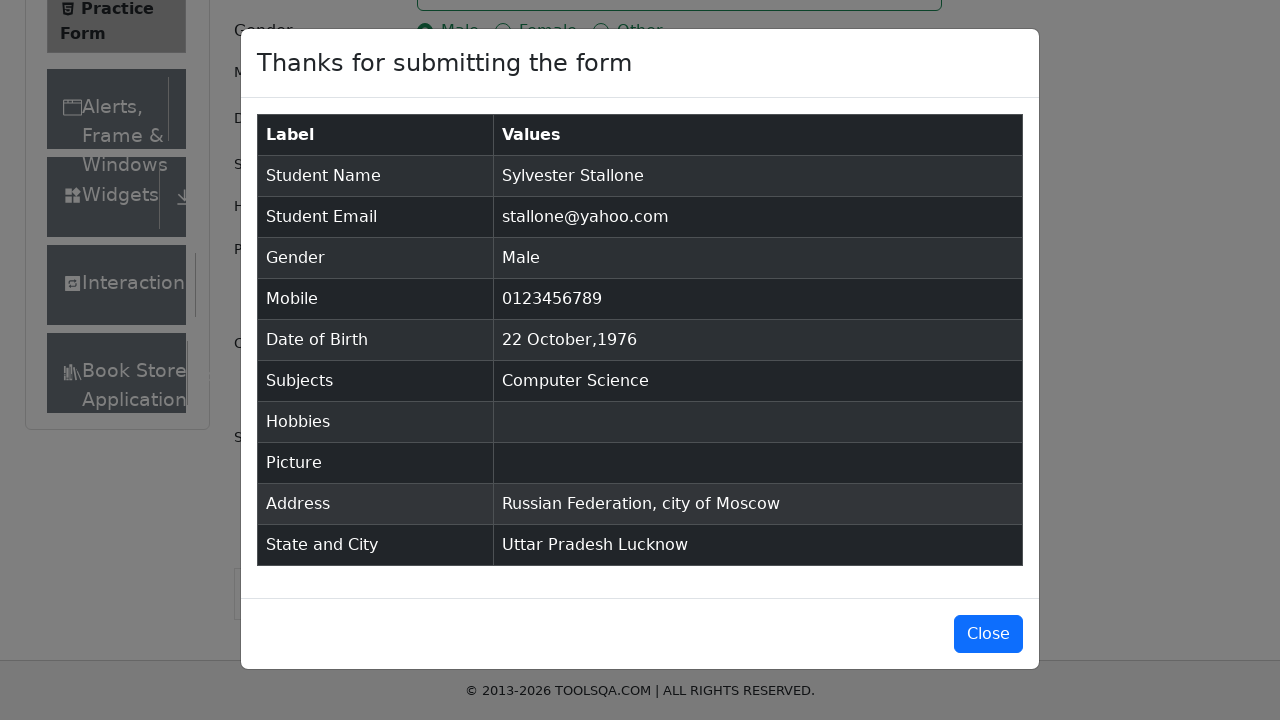